Navigates to Flipkart homepage and verifies the page loads successfully by waiting for content to appear.

Starting URL: https://www.flipkart.com/

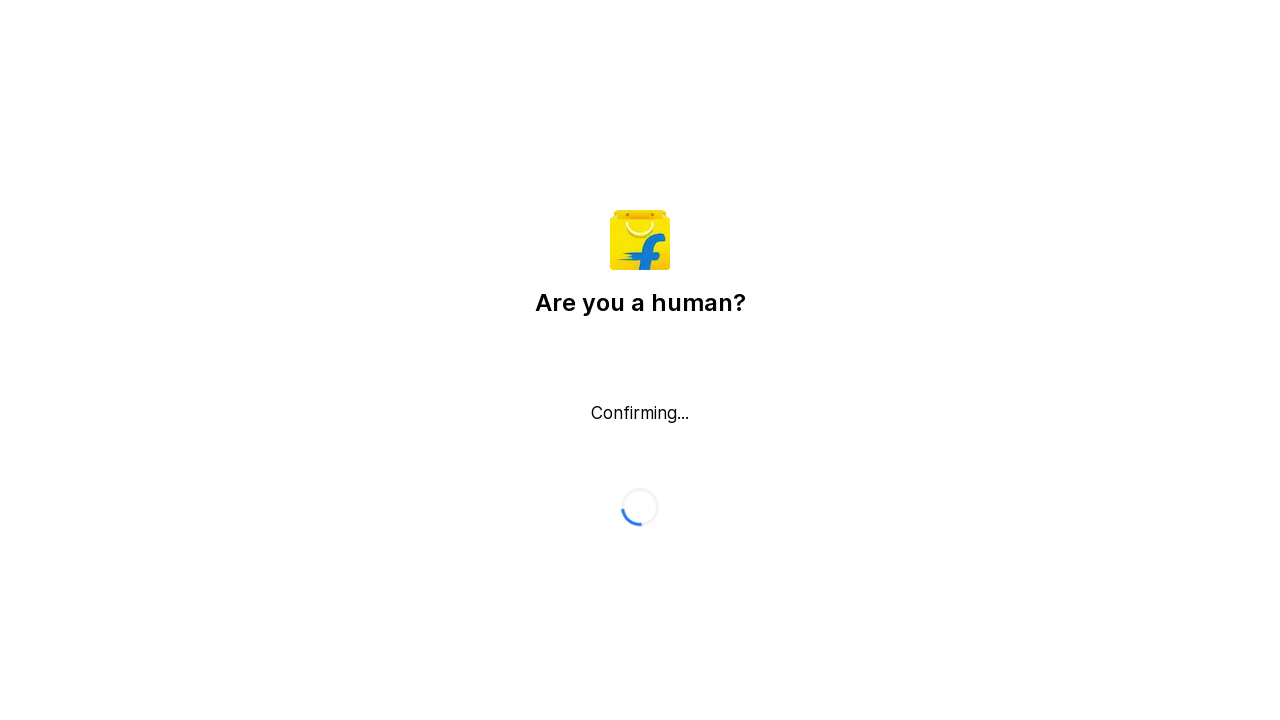

Waited for page DOM content to load
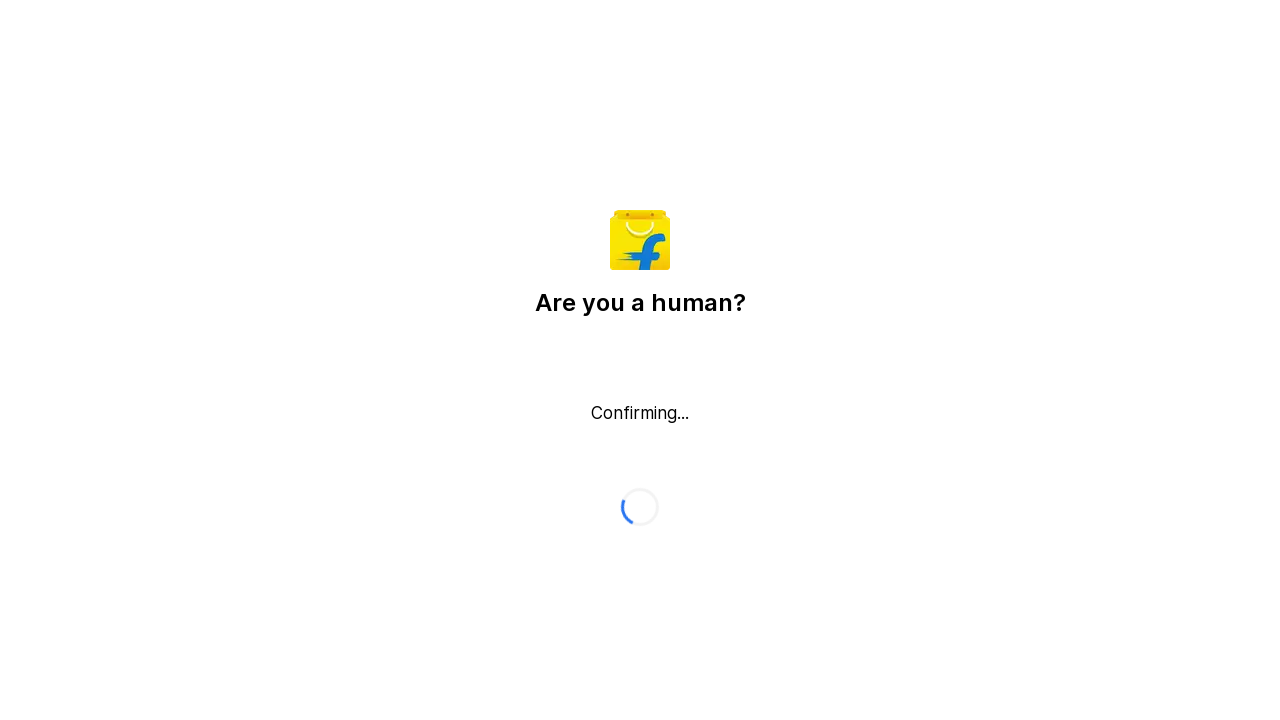

Verified page body element is present
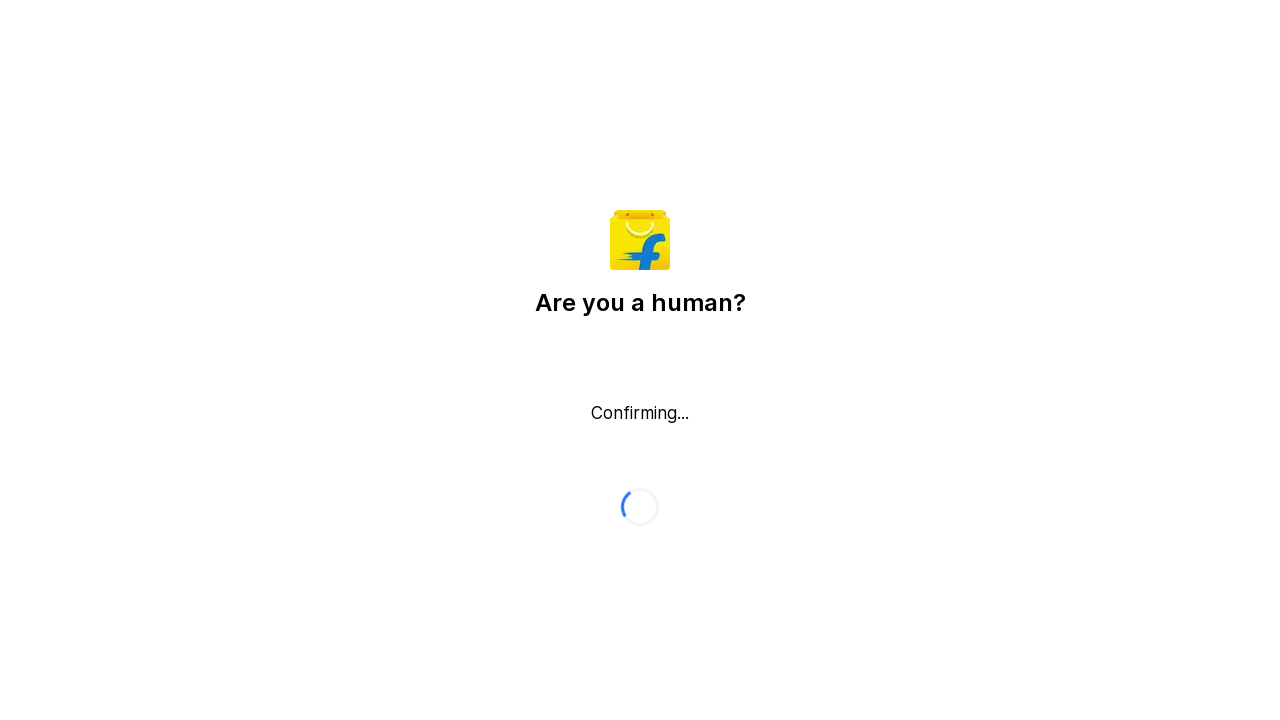

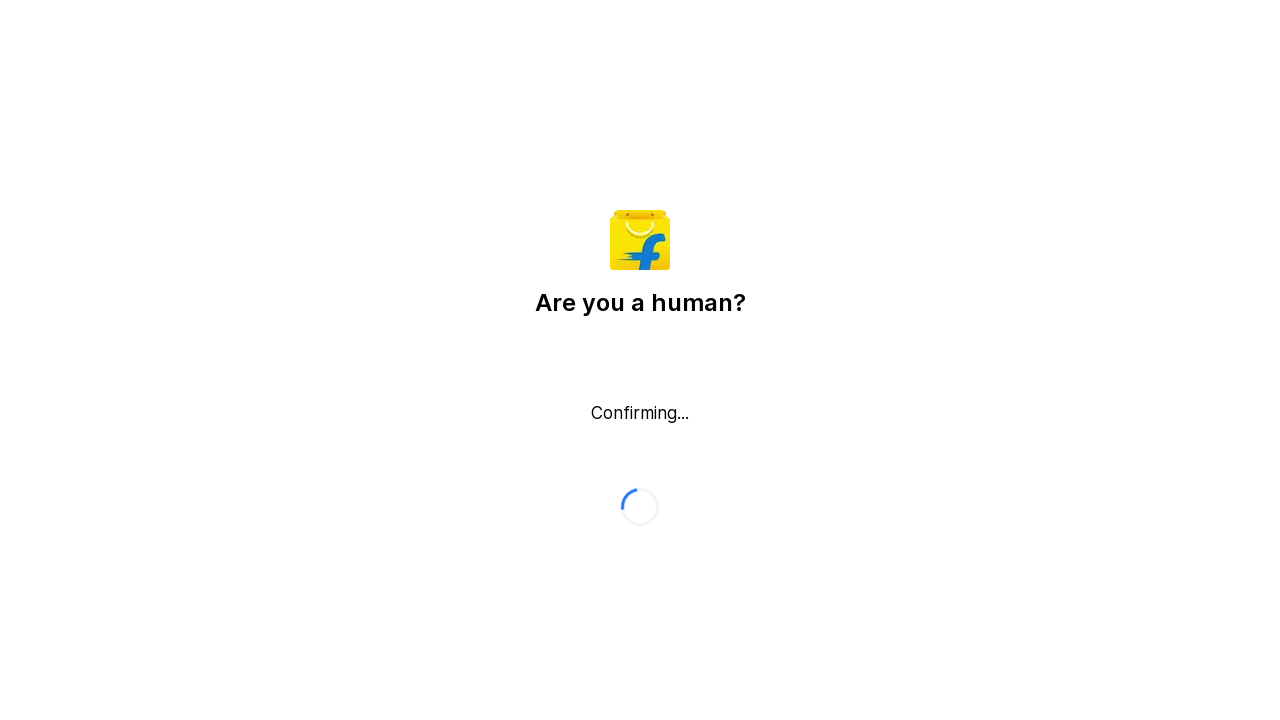